Tests Netflix Uruguay homepage by inspecting page structure - counts heading elements (h1, h2, h3), refreshes the page, maximizes window, and verifies presence of various element types (buttons, divs, inputs, links).

Starting URL: https://www.netflix.com/uy/

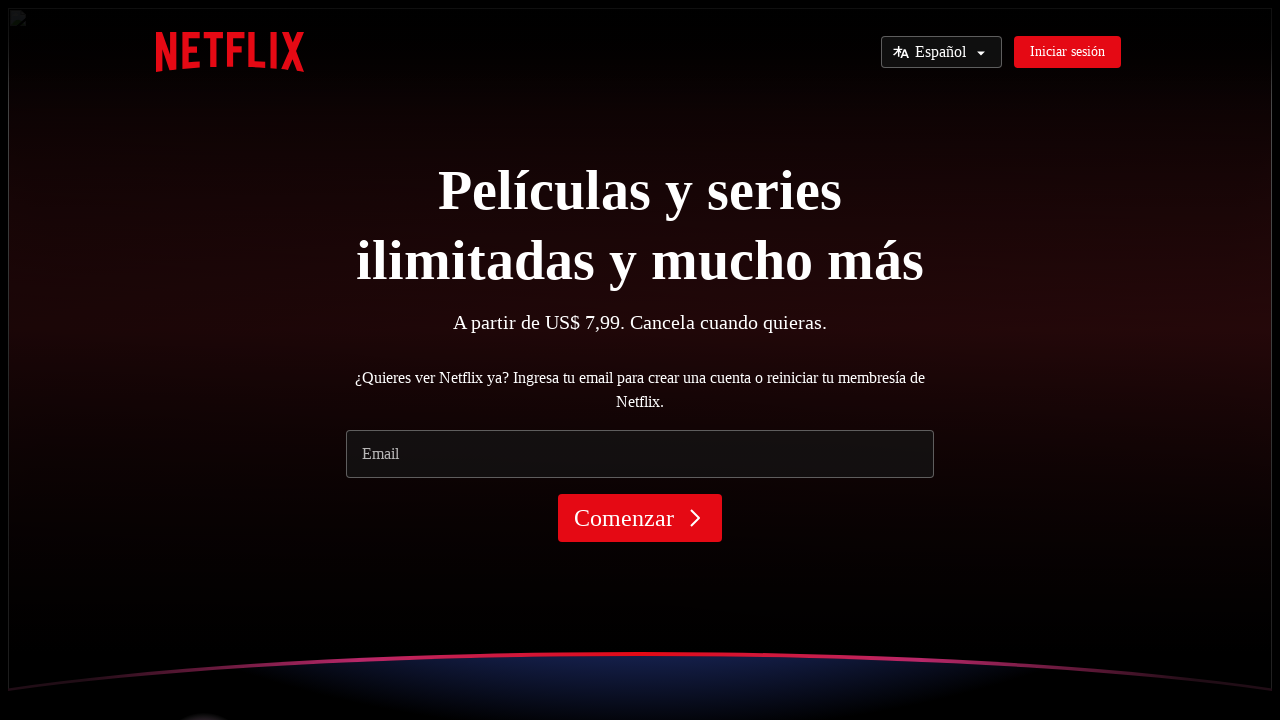

Waited for heading elements (h1, h2, h3) to load on Netflix Uruguay homepage
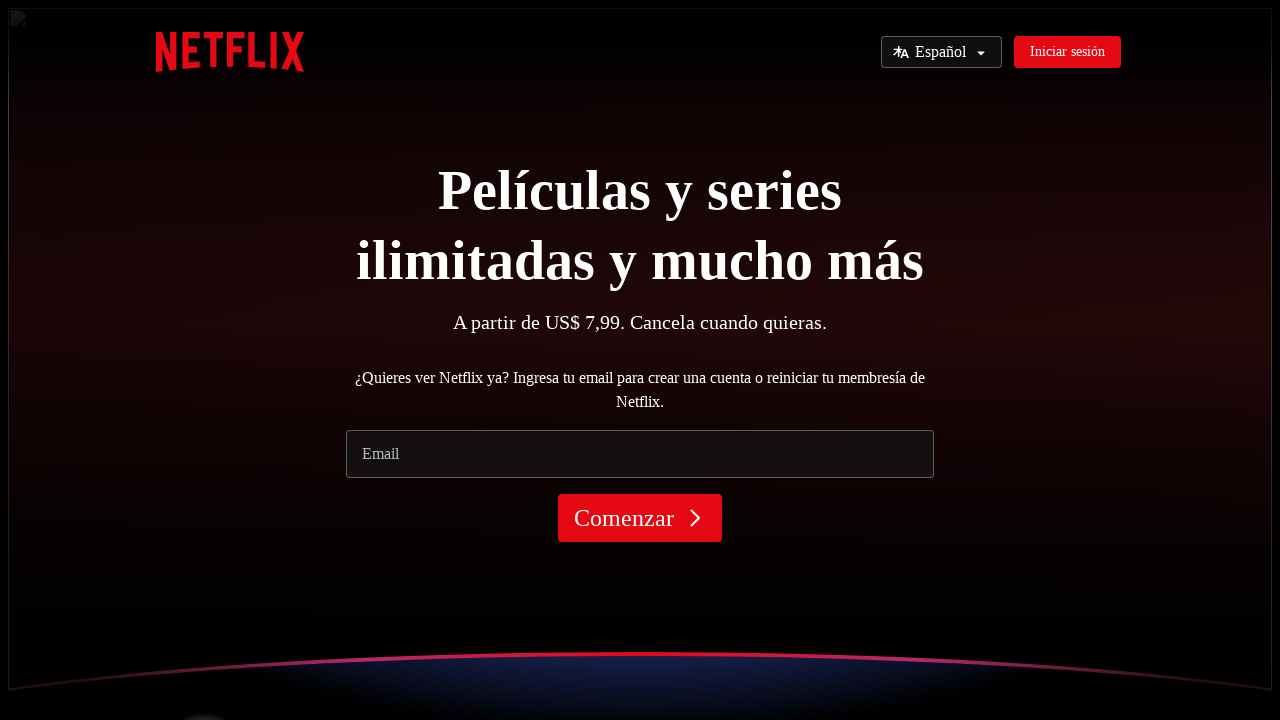

Retrieved all h1 elements - found 1
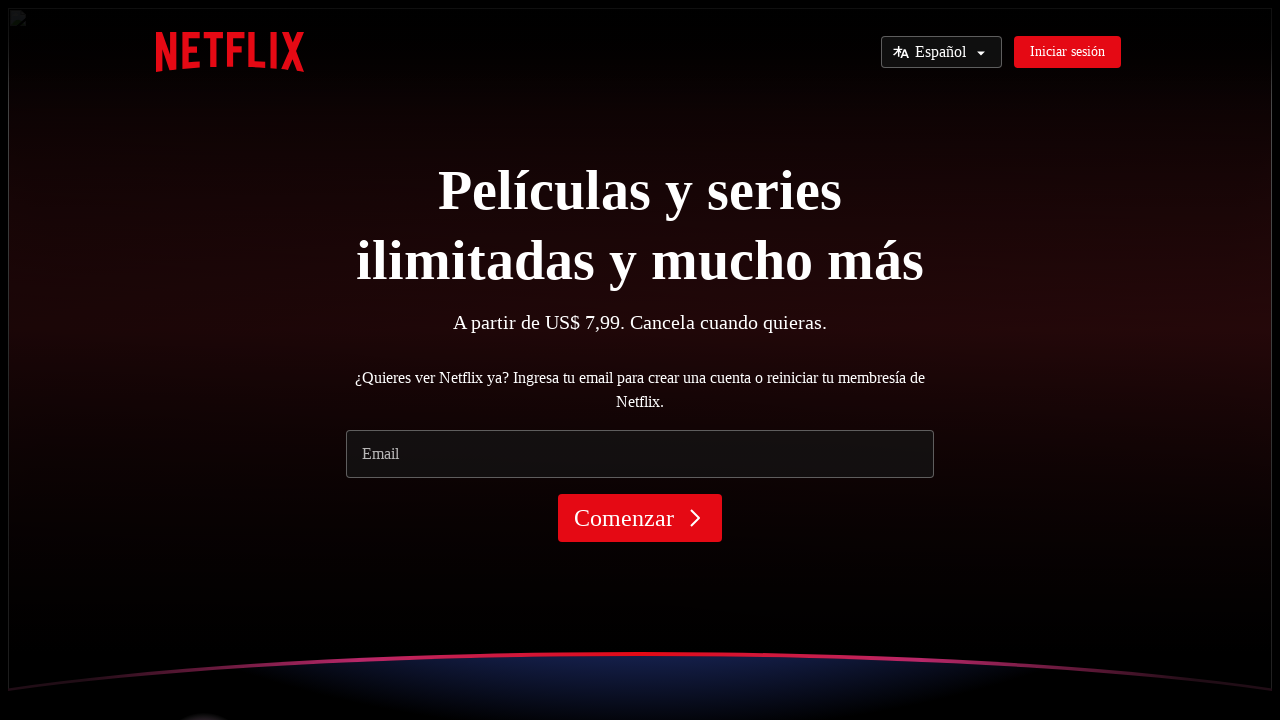

Retrieved all h2 elements - found 5
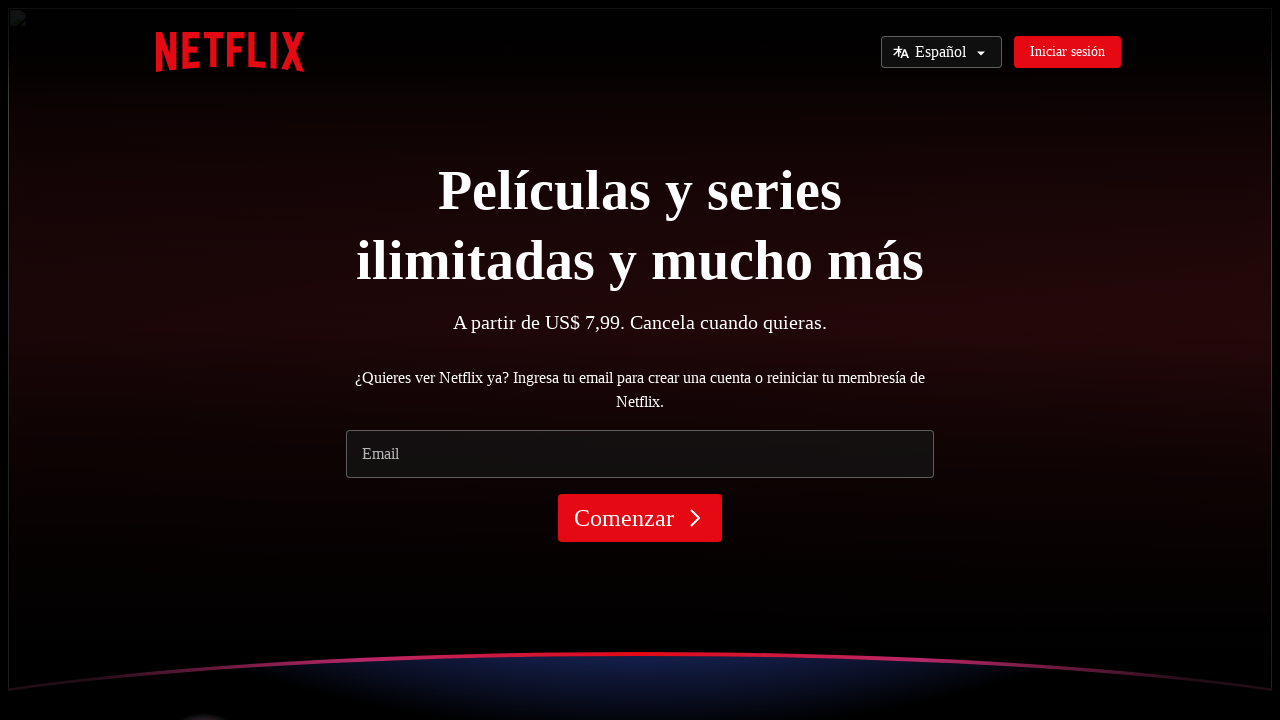

Retrieved all h3 elements - found 19
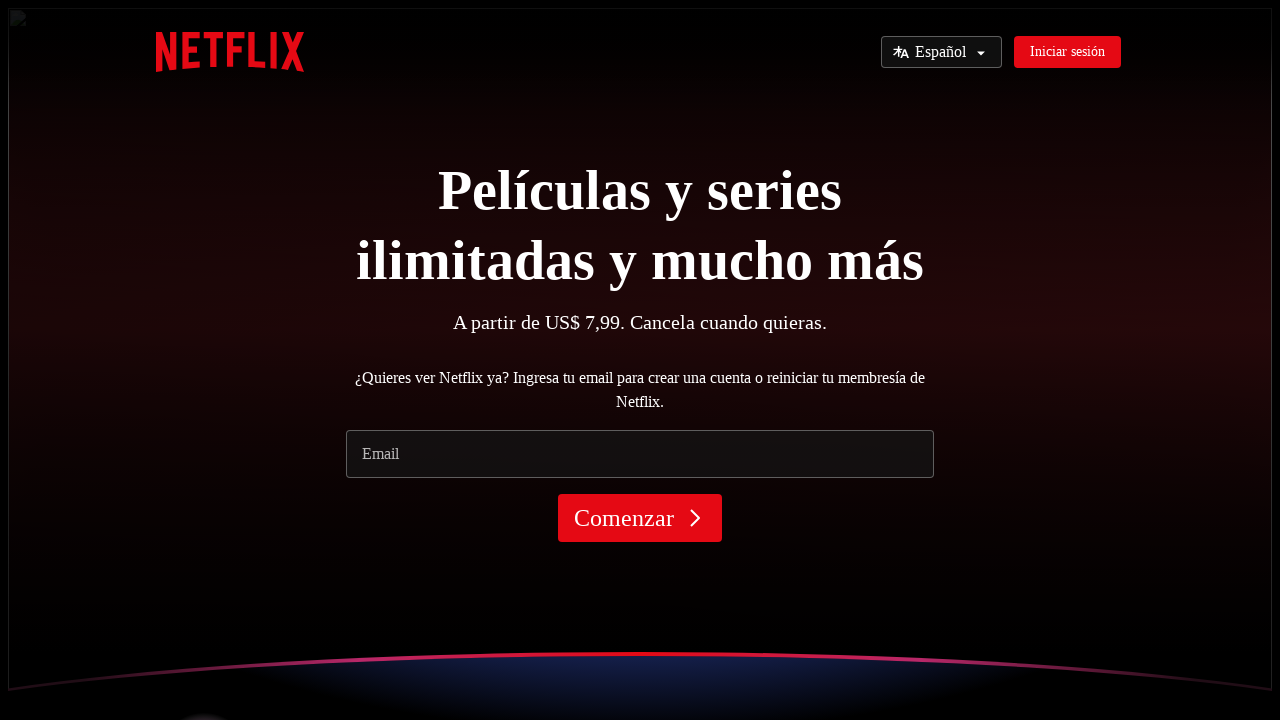

Reloaded the Netflix page
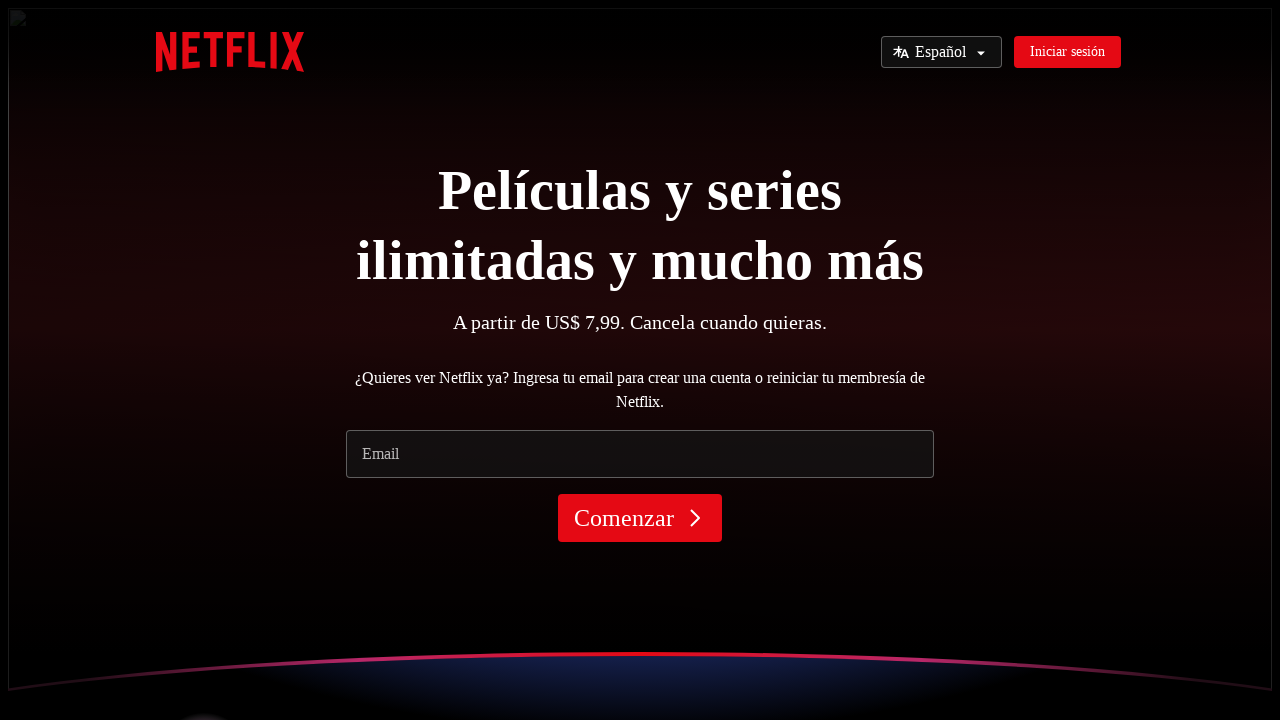

Waited for button elements to load after page reload
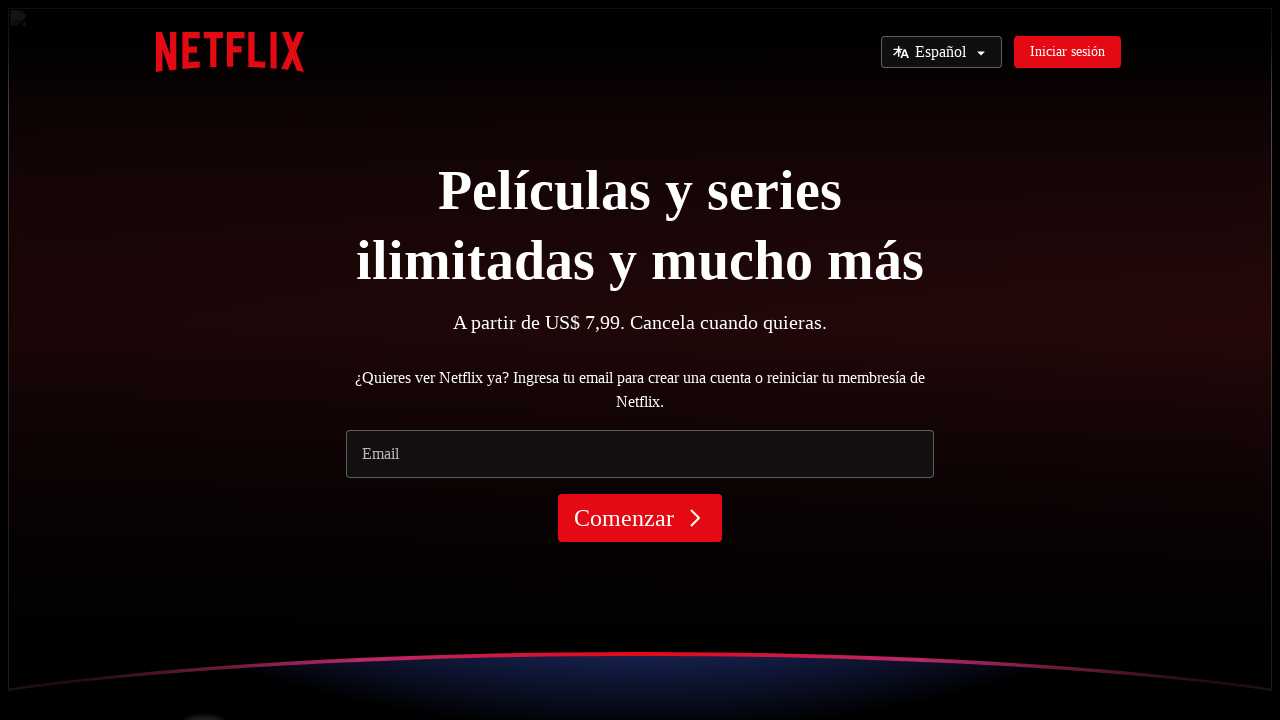

Retrieved all button elements - found 31
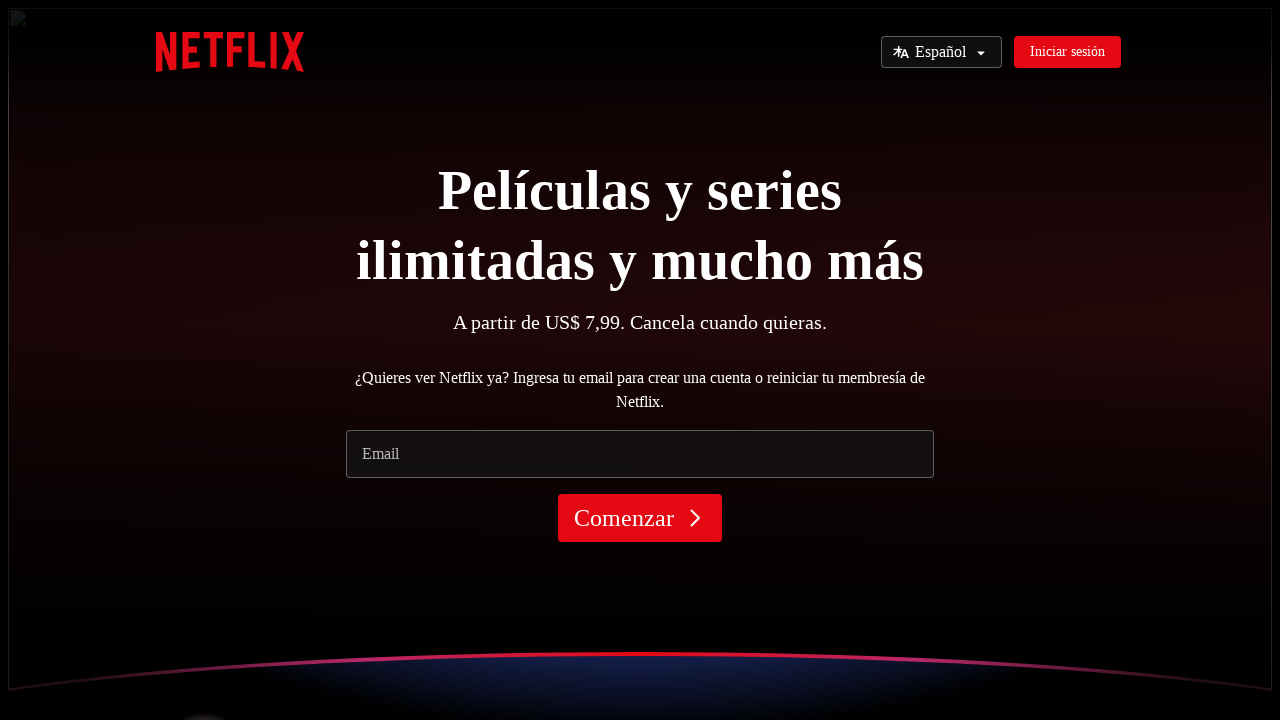

Set viewport size to 1920x1080 (maximized window)
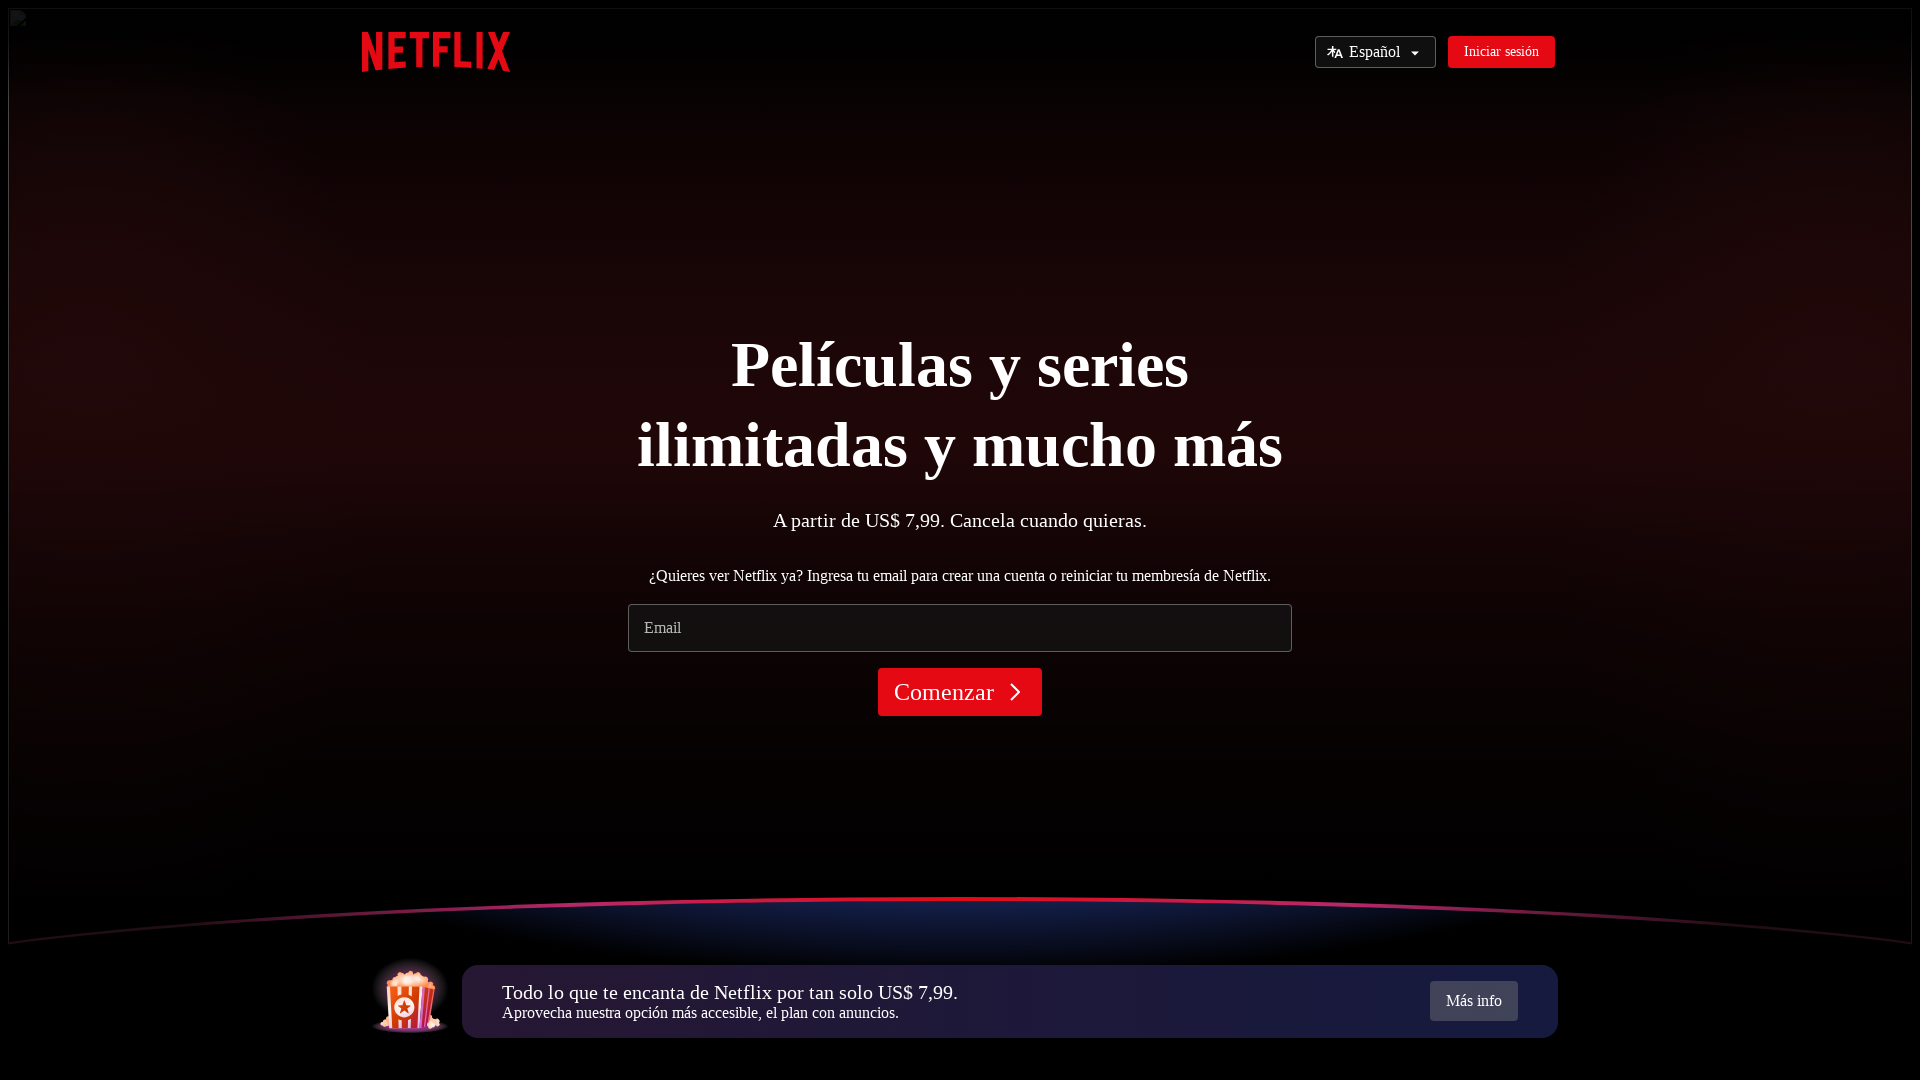

Waited for div elements to be present on page
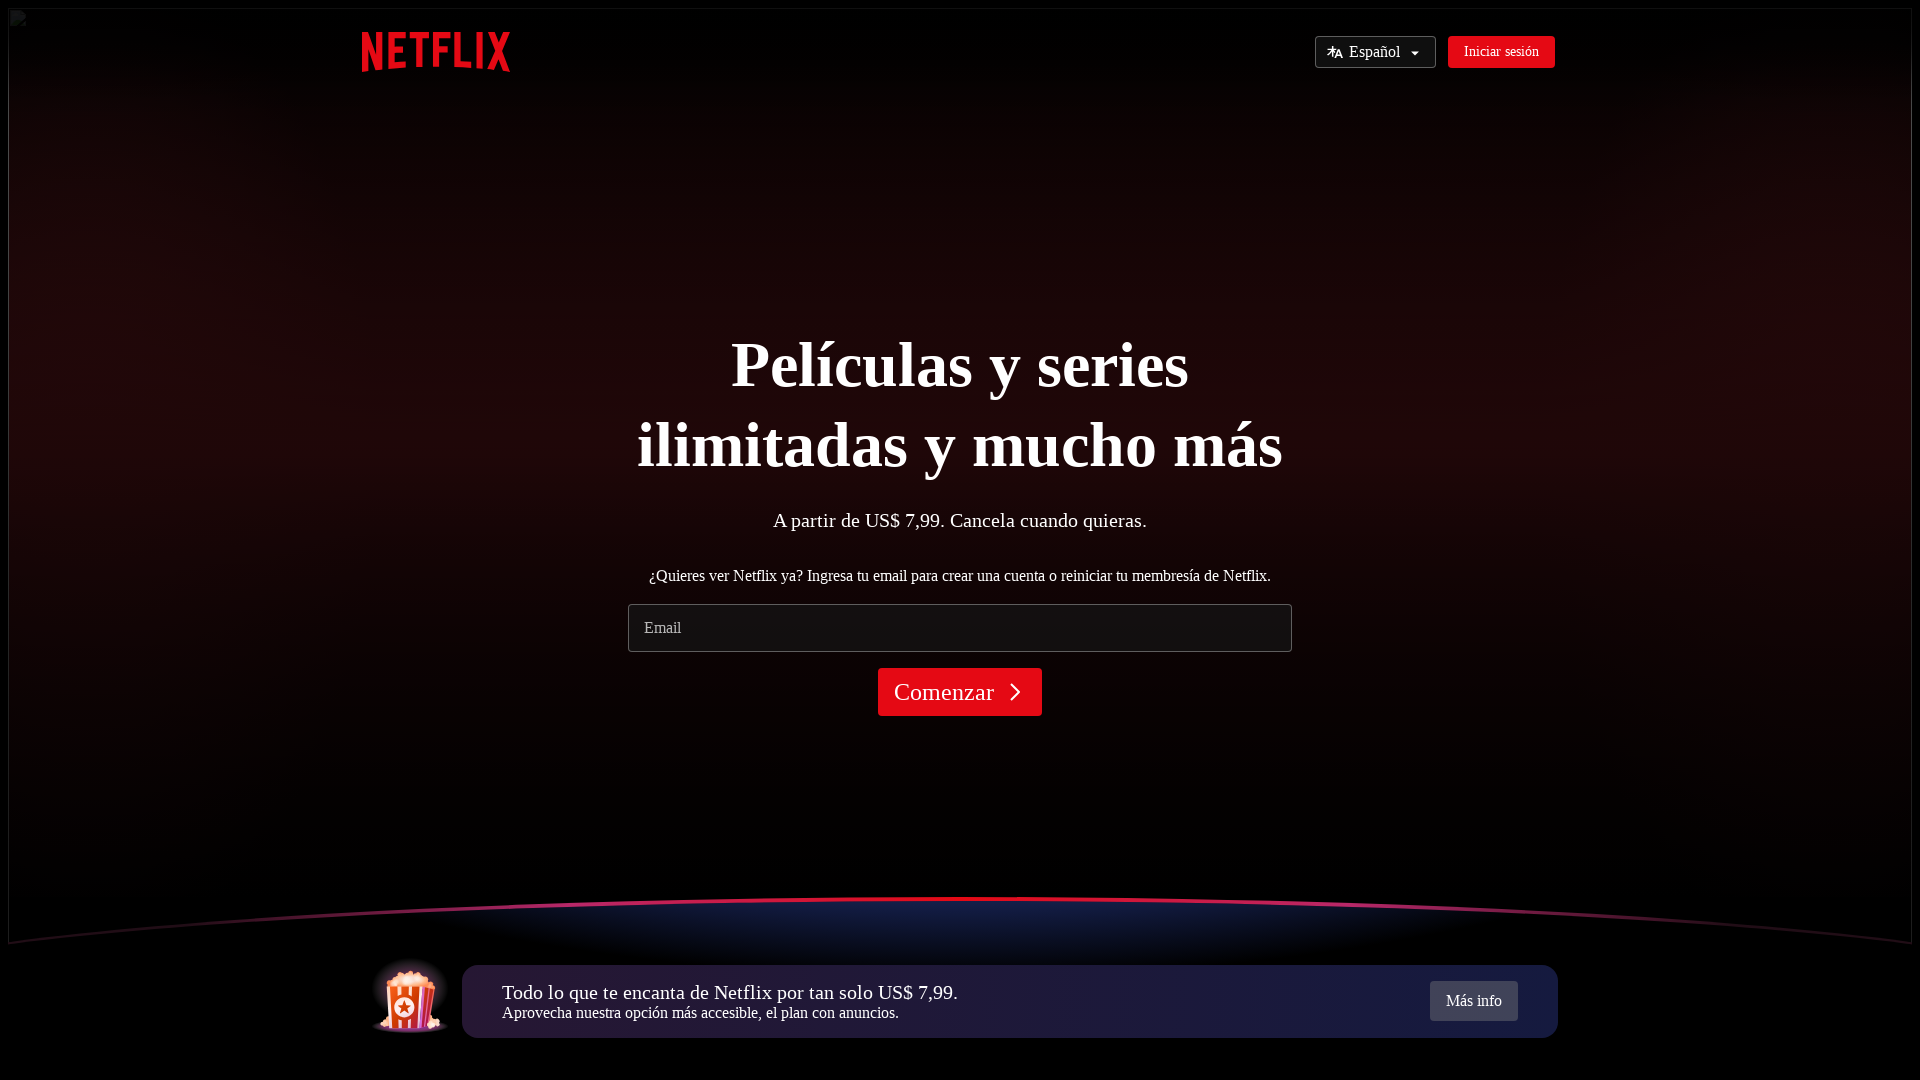

Retrieved page title: 'Netflix Uruguay: Ve series online, ve películas online'
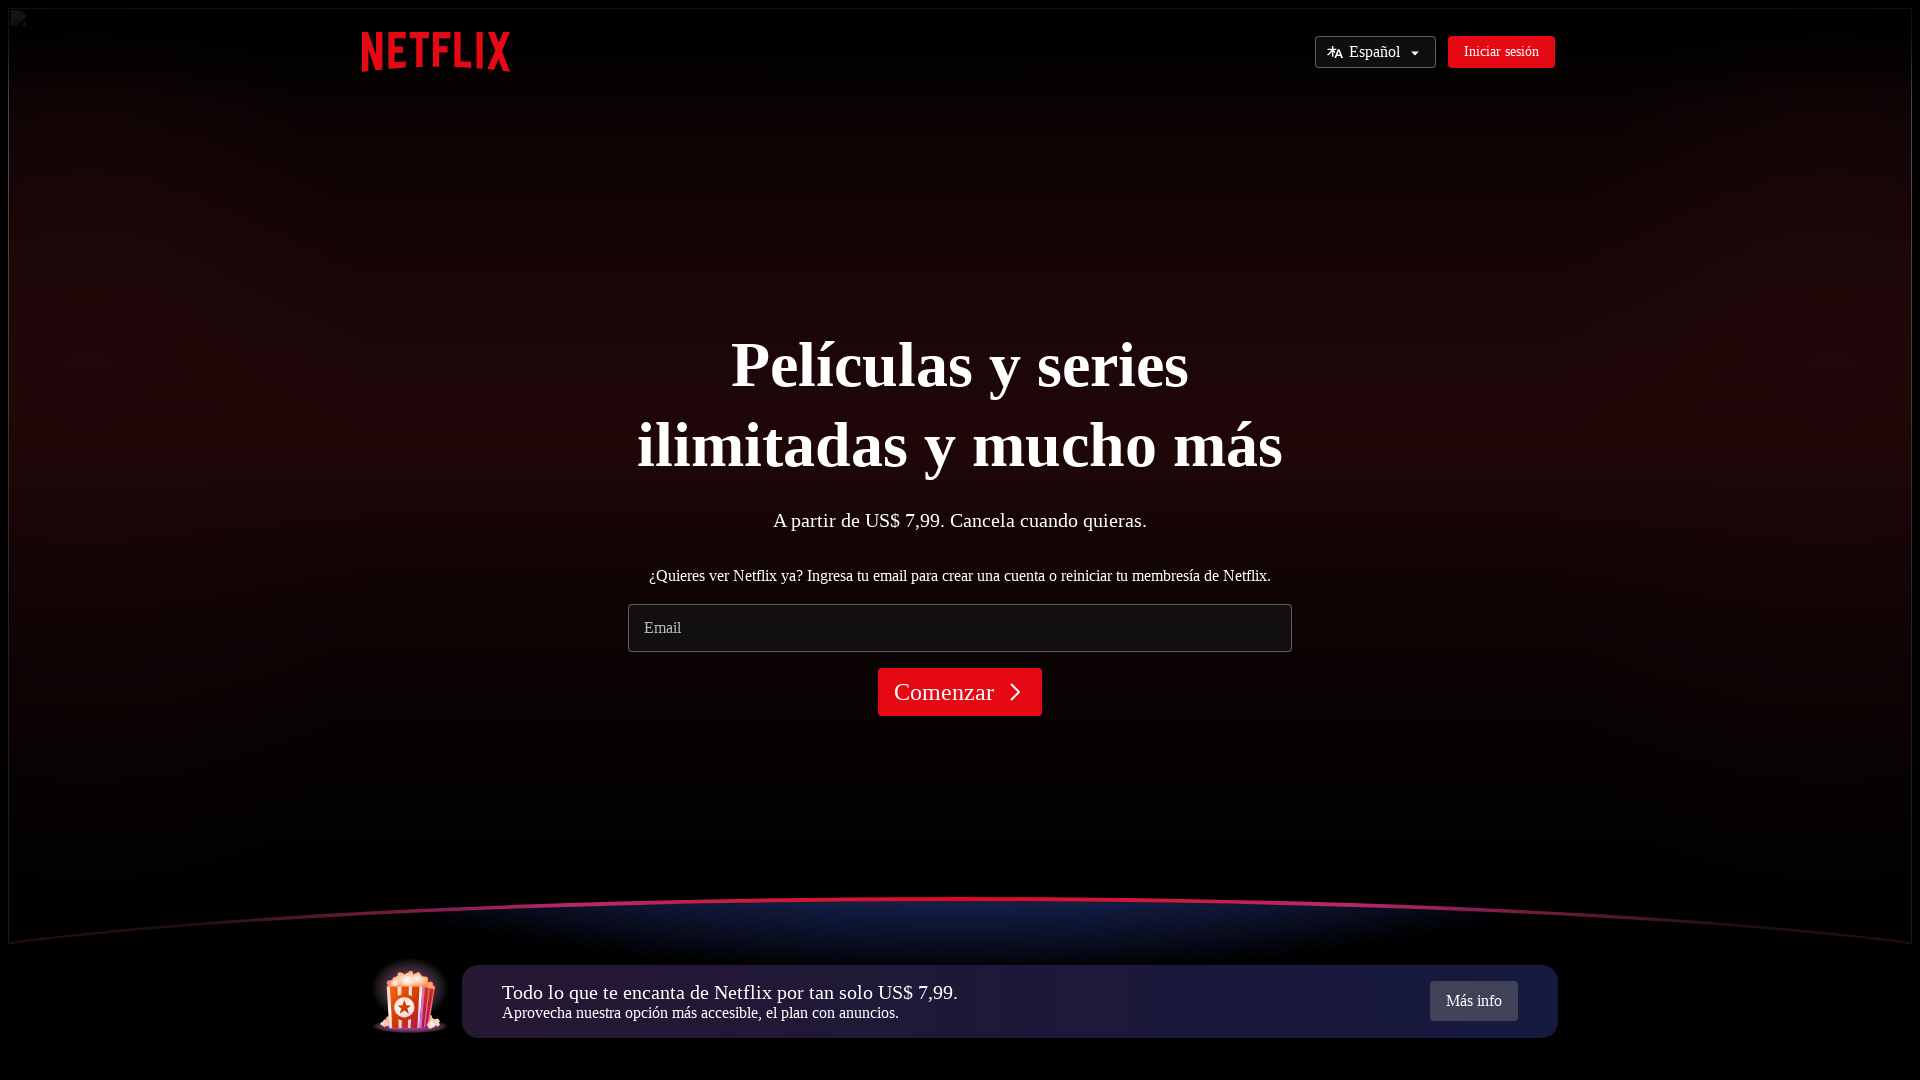

Retrieved all input elements - found 9
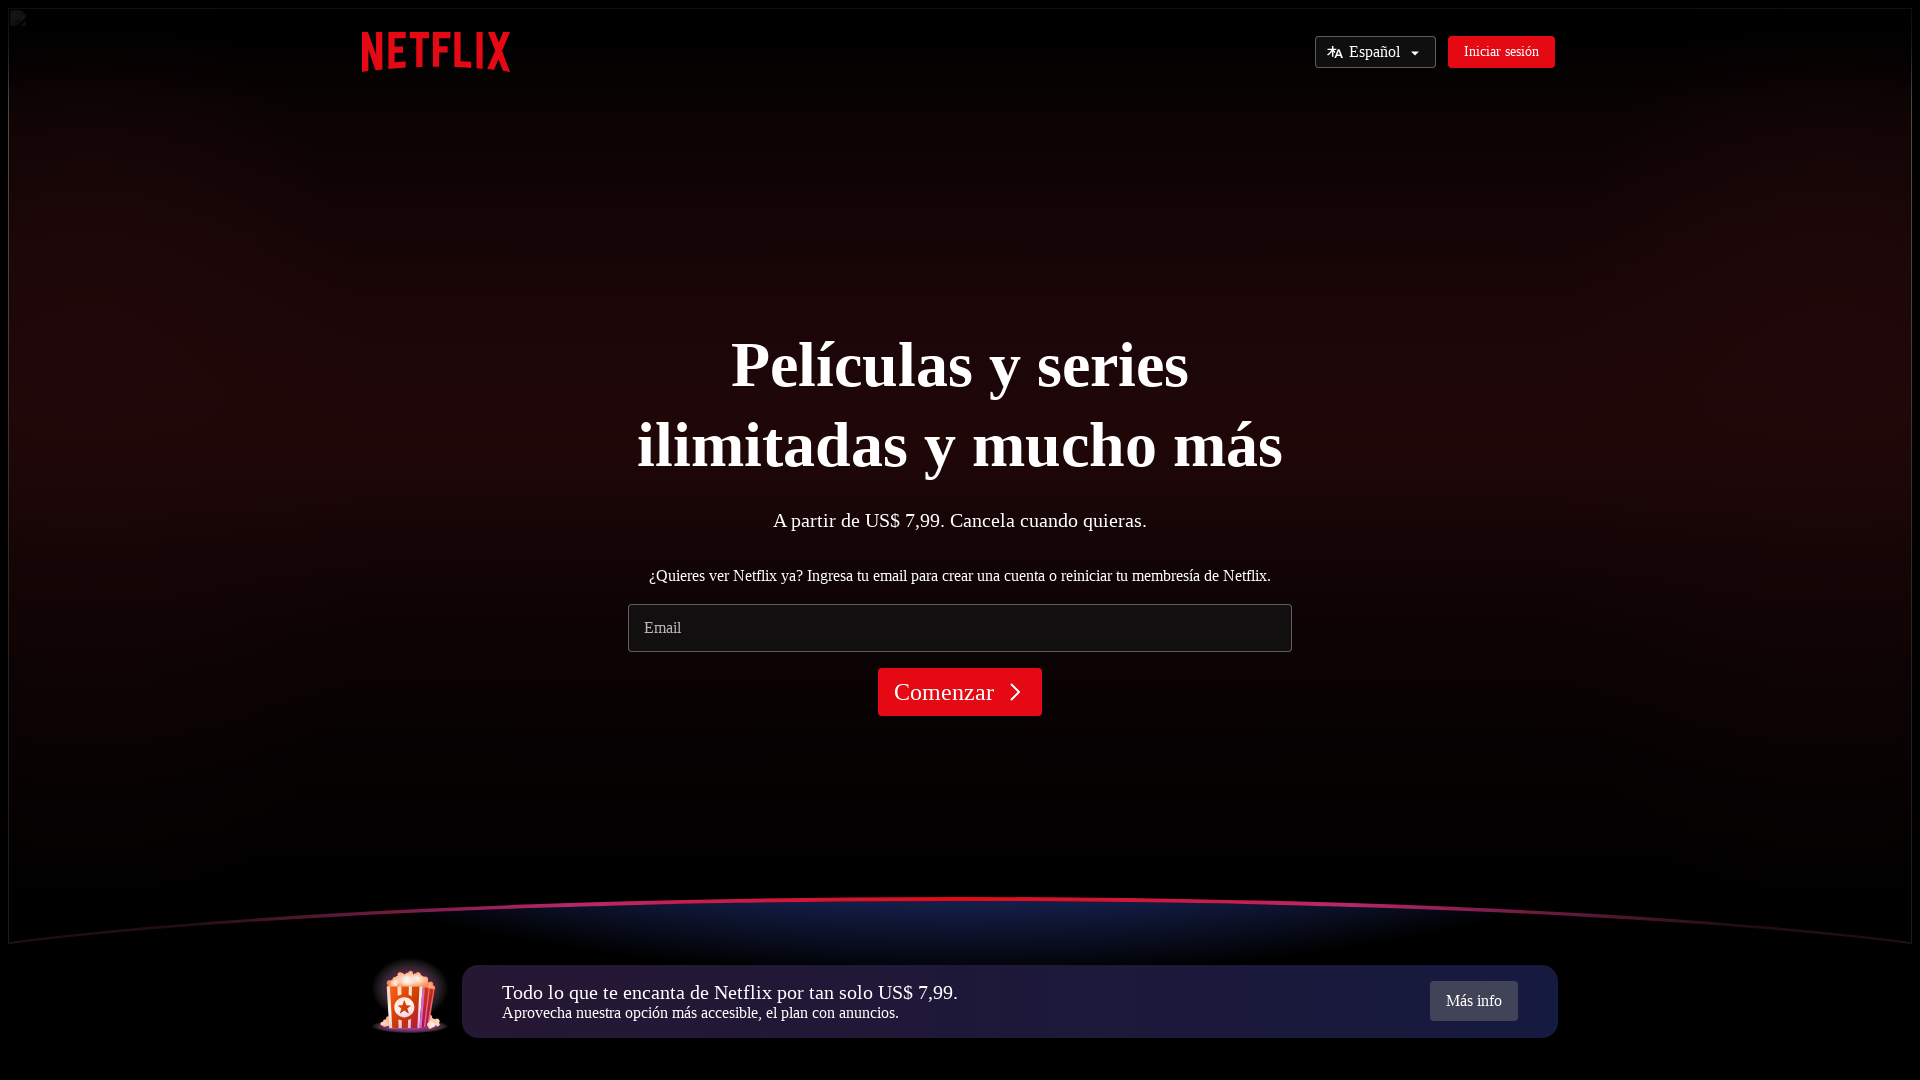

Retrieved all link elements - found 5
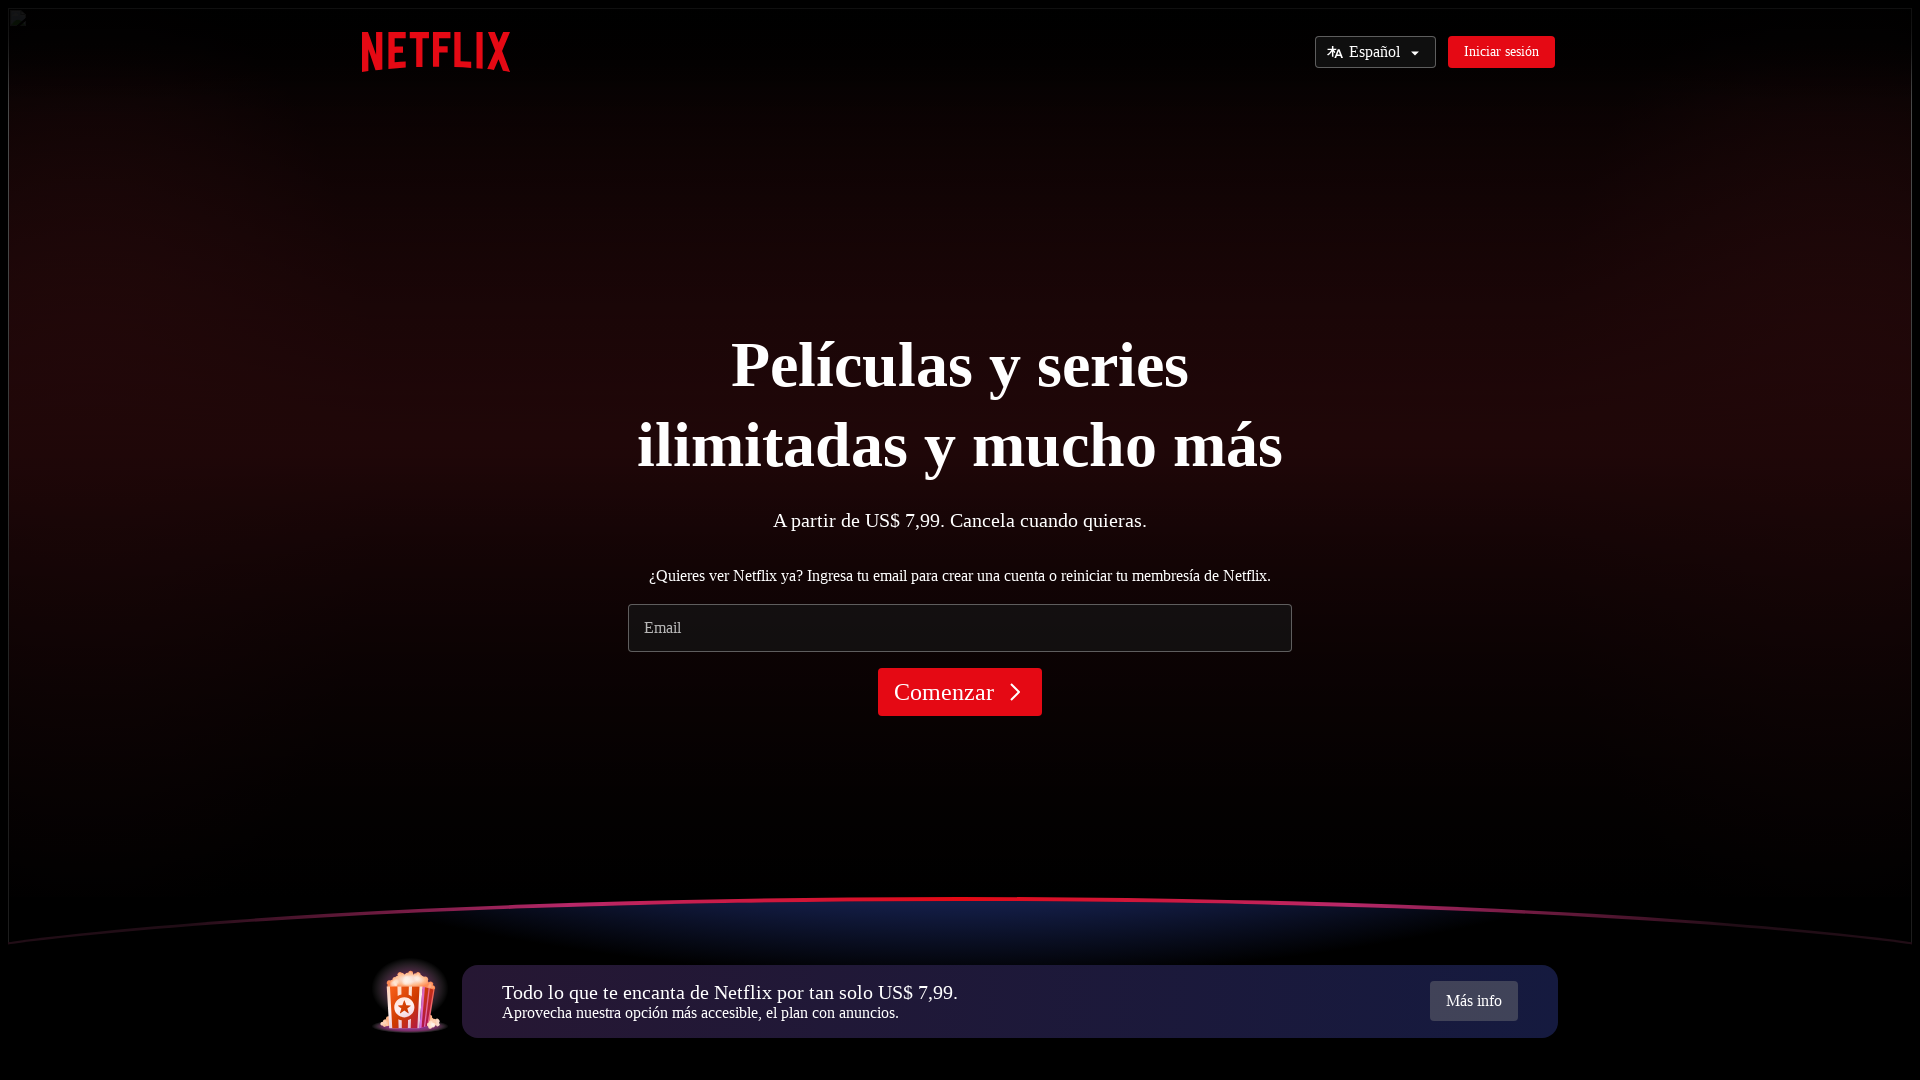

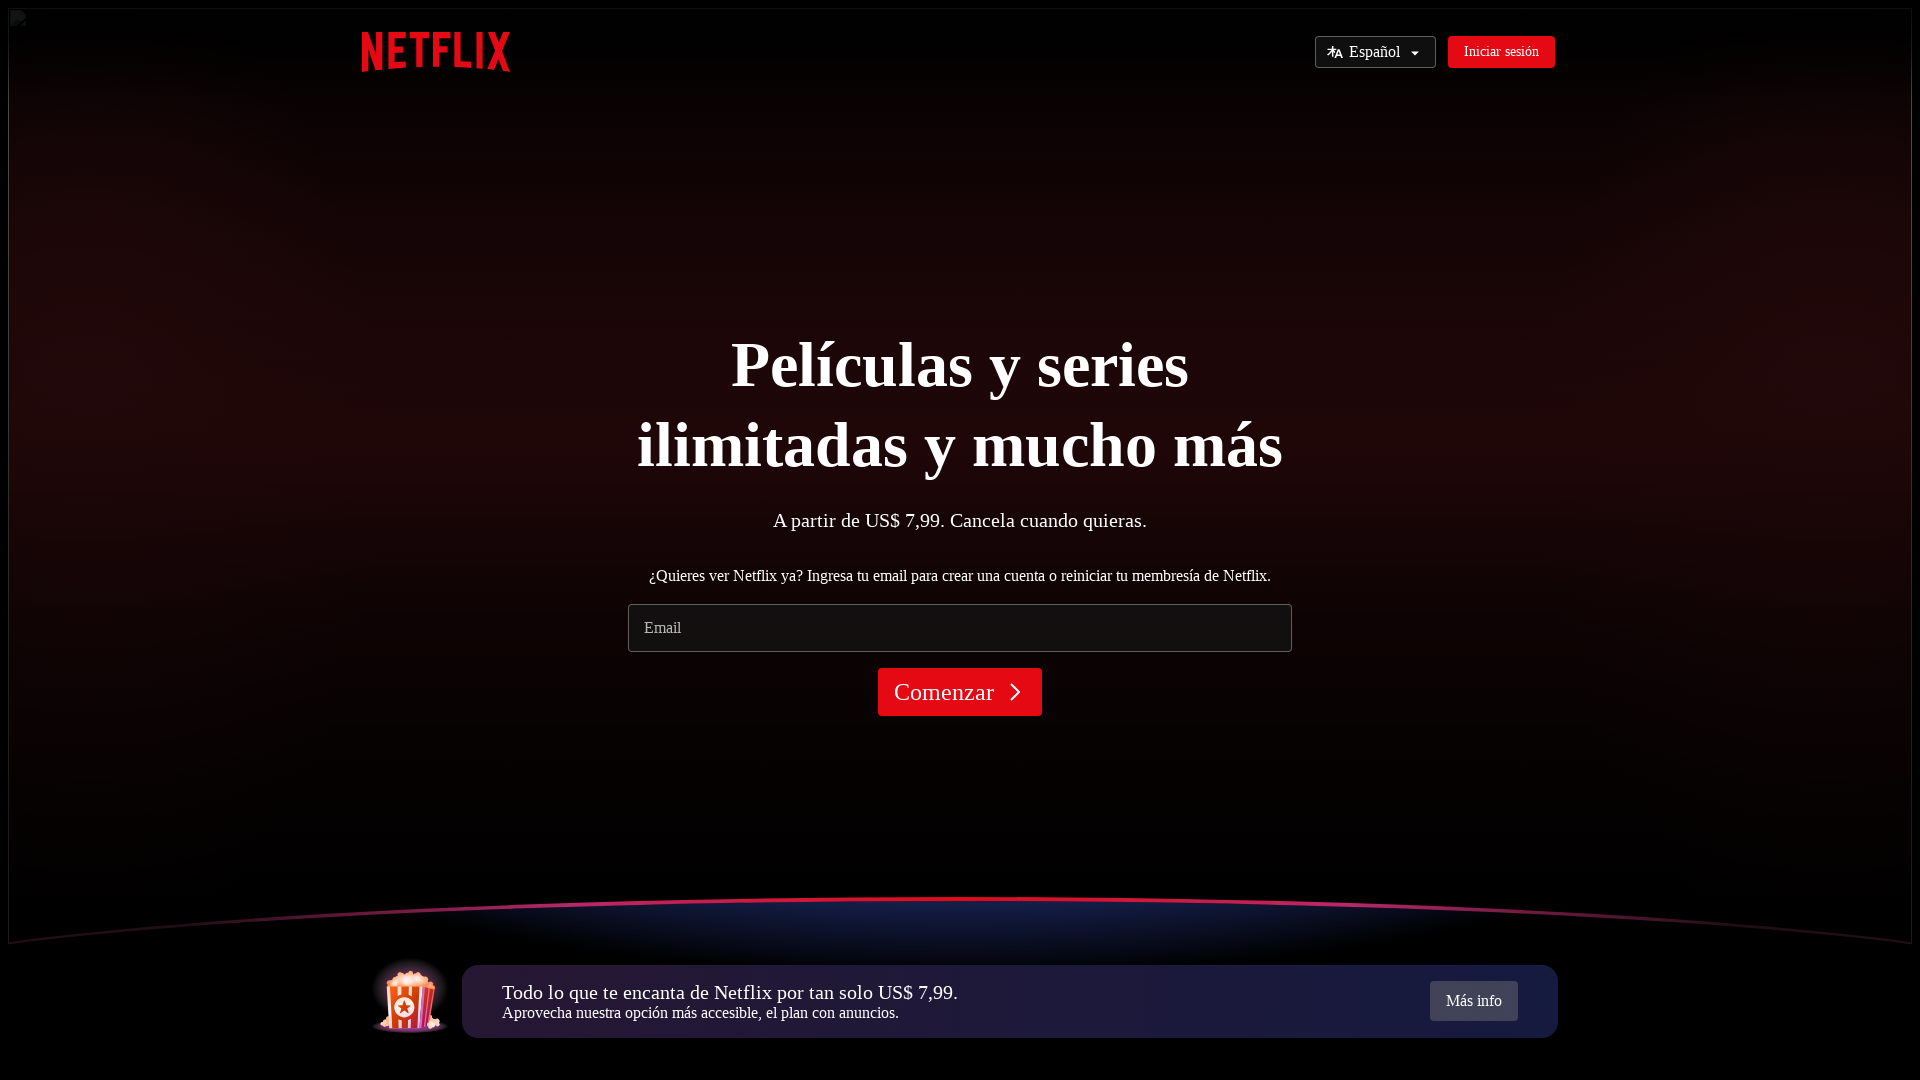